Tests scrolling to elements and filling form fields by entering a name and date on a scroll demo page

Starting URL: https://formy-project.herokuapp.com/scroll

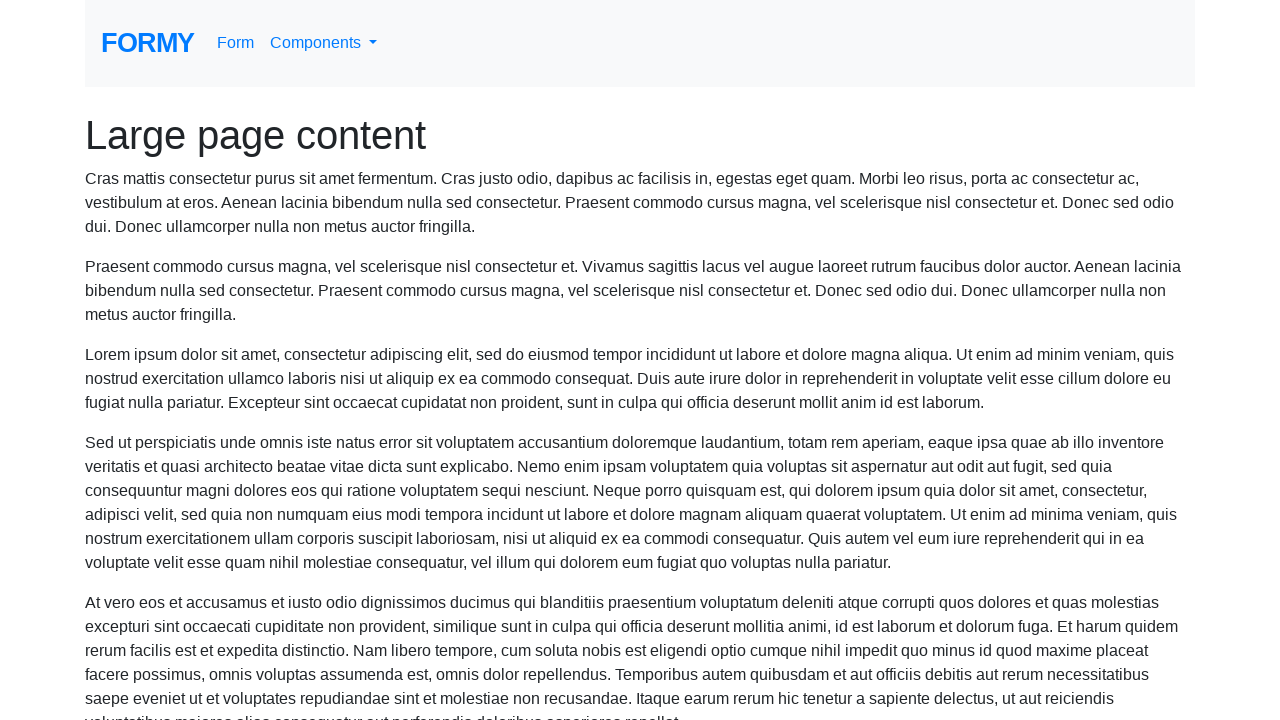

Scrolled name field into view
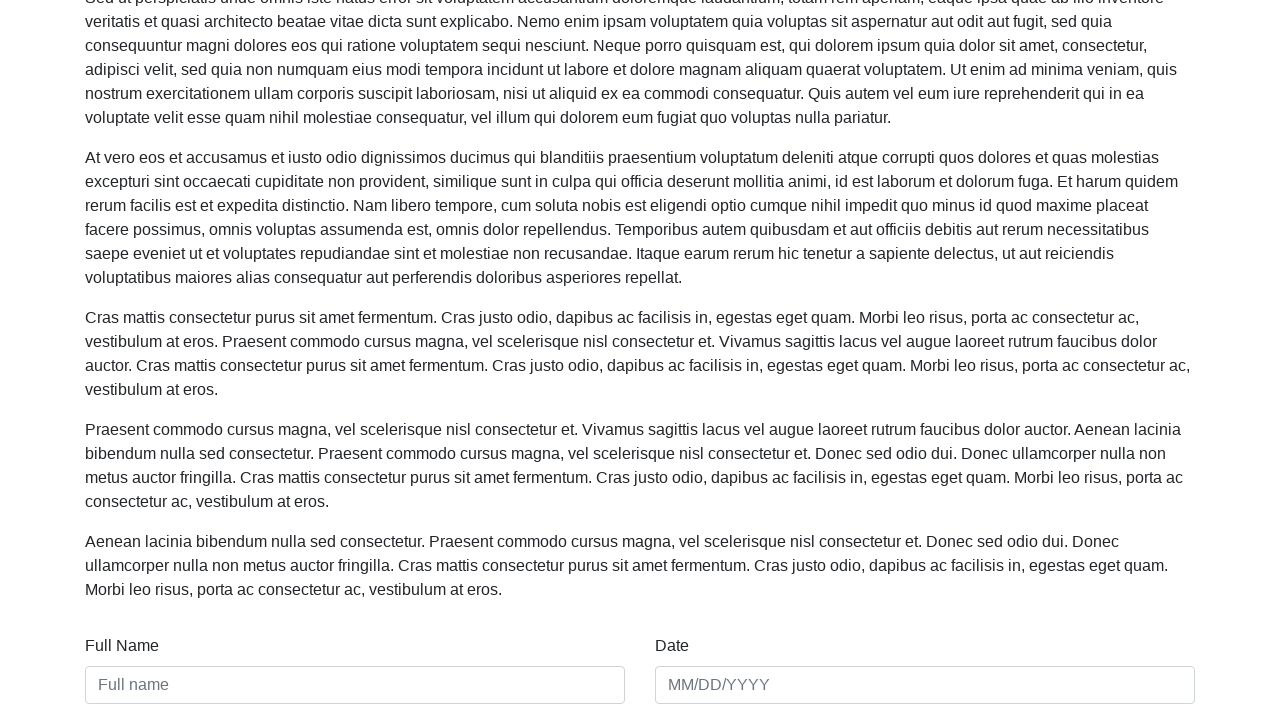

Filled name field with 'Scott' on #name
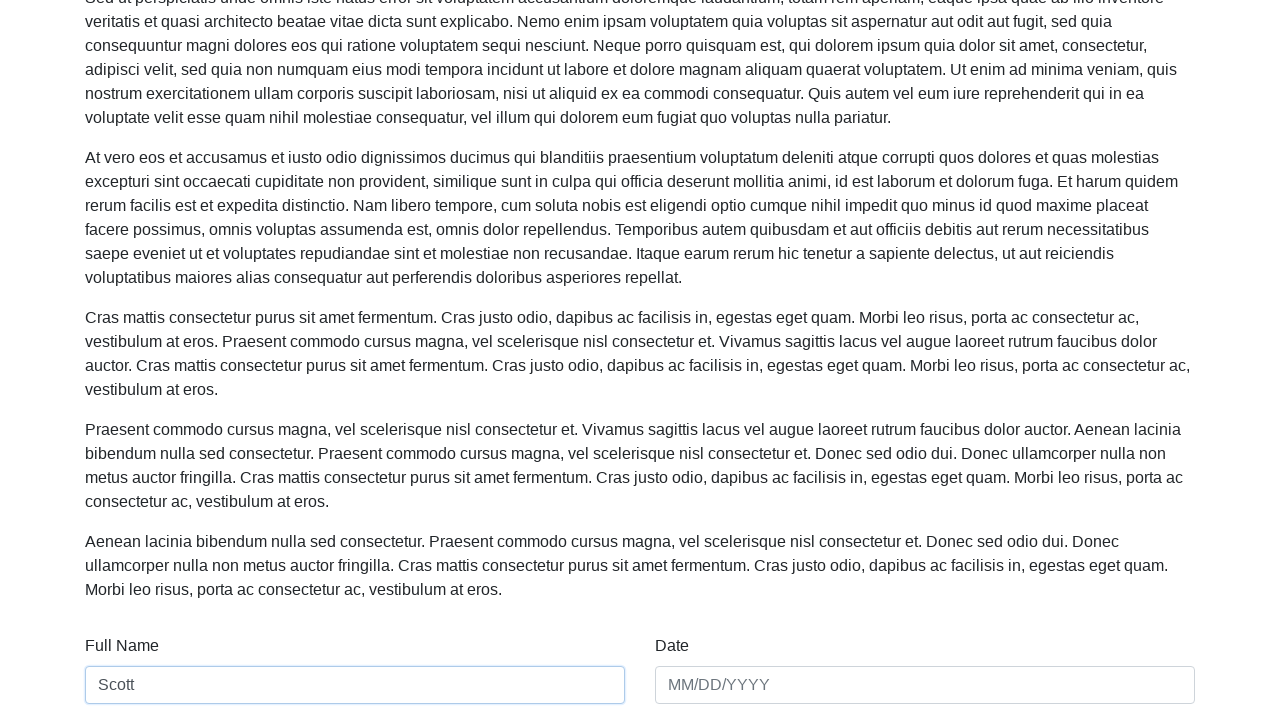

Filled date field with '04/22/2012' on #date
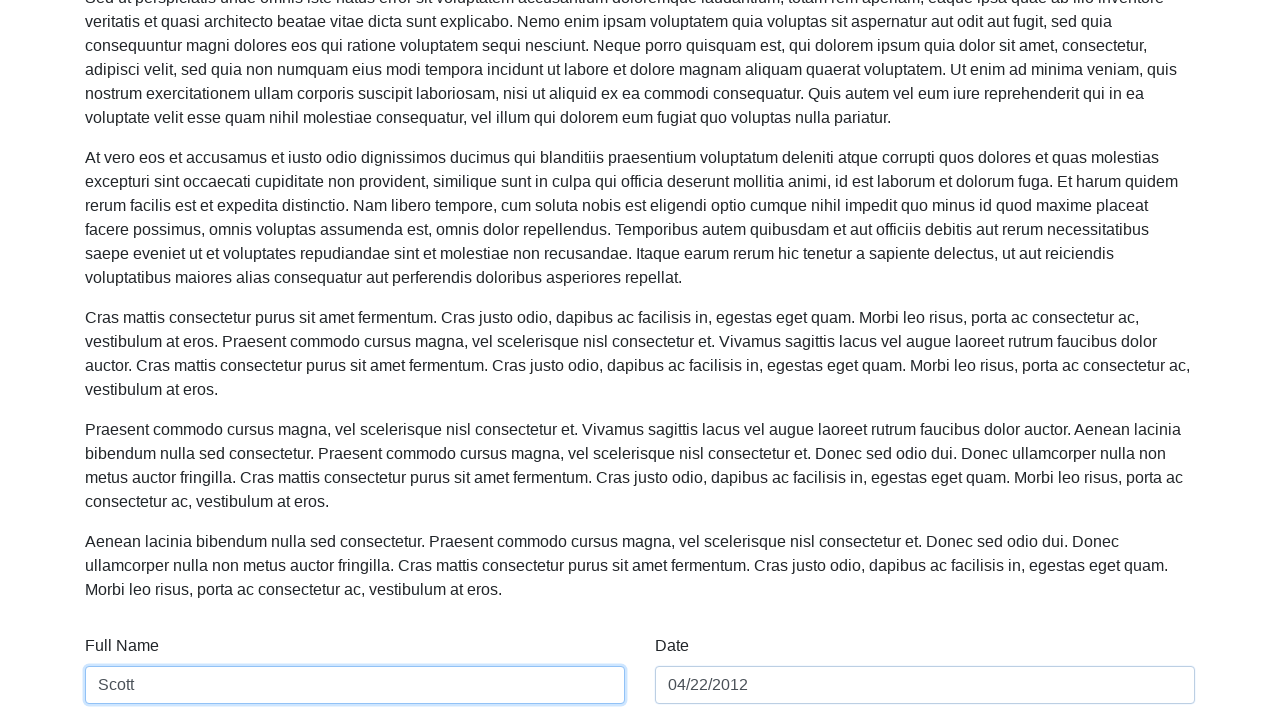

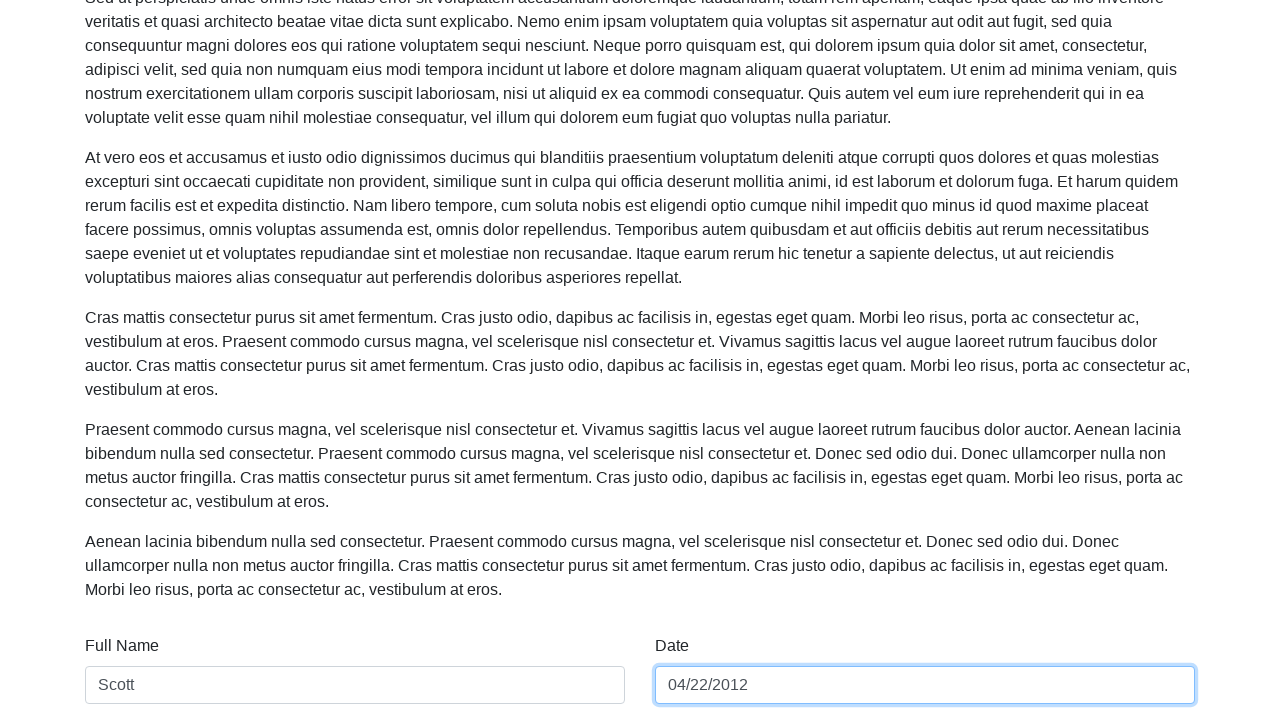